Tests navigation on demoqa.com by clicking on an element group, scrolling down, navigating to the Upload and Download section, and interacting with the file upload element.

Starting URL: https://demoqa.com/links

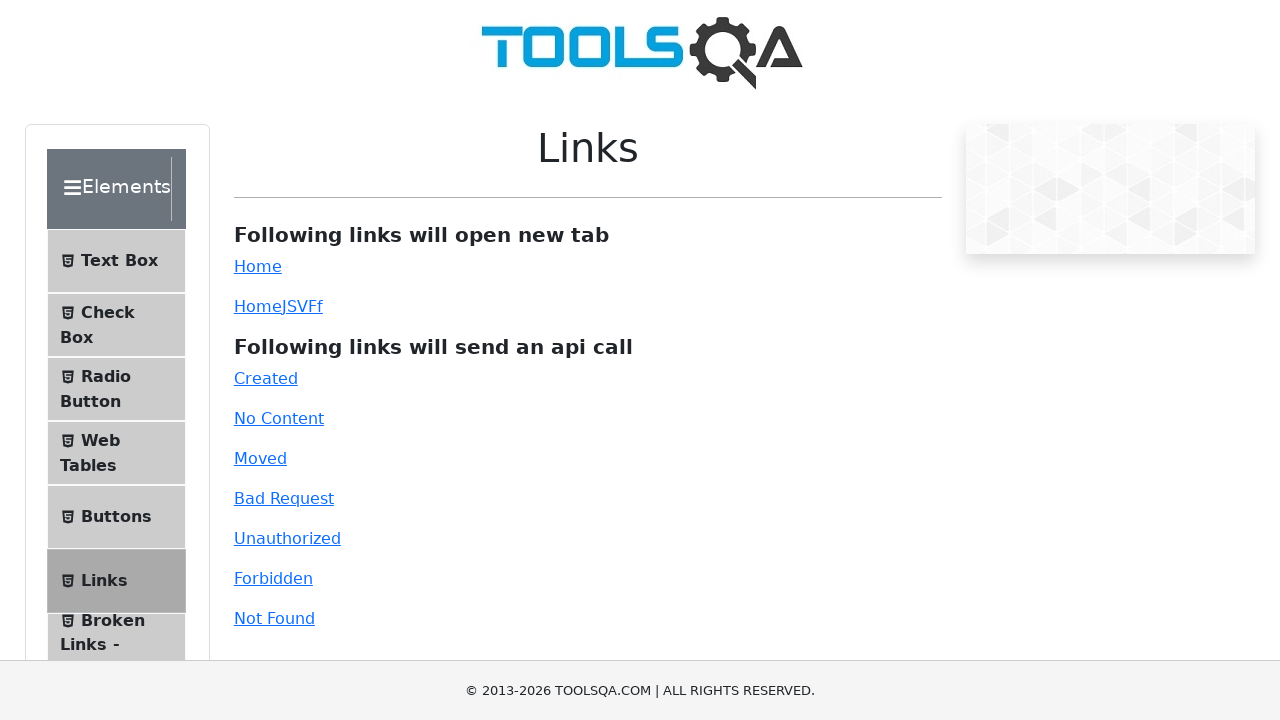

Clicked on the first element group in the sidebar at (126, 392) on div.element-group
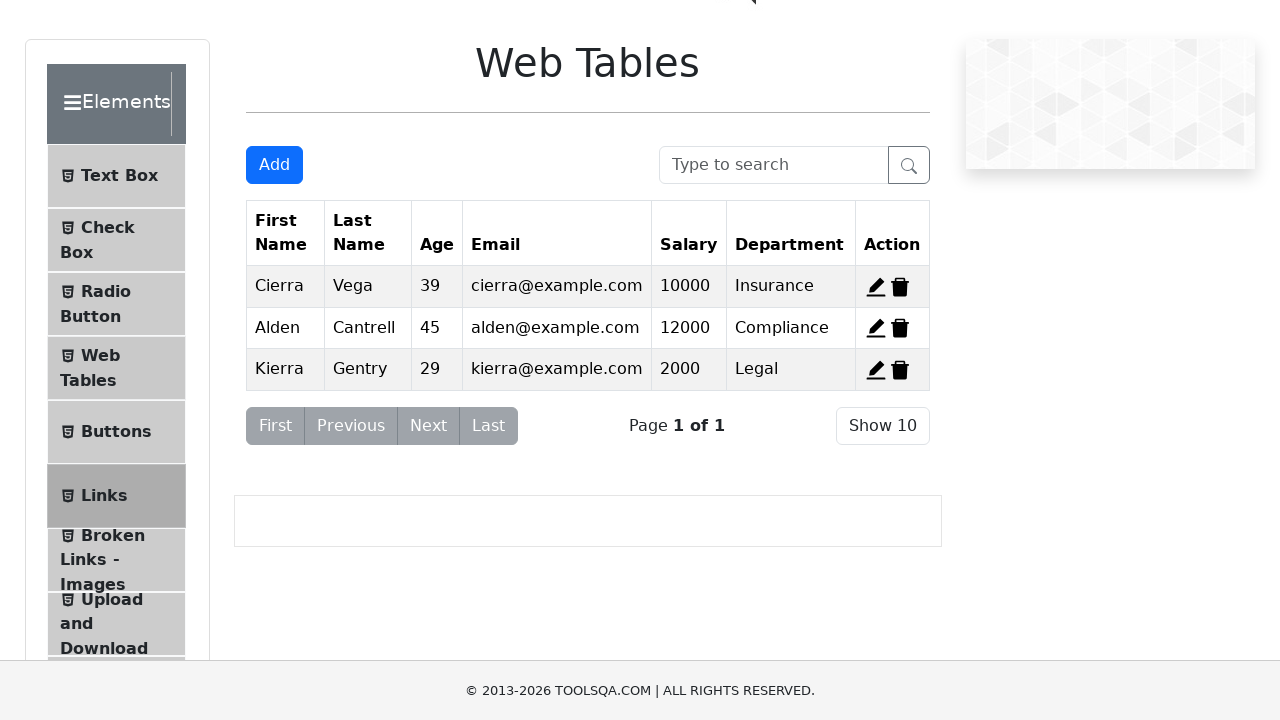

Scrolled down the page using PageDown
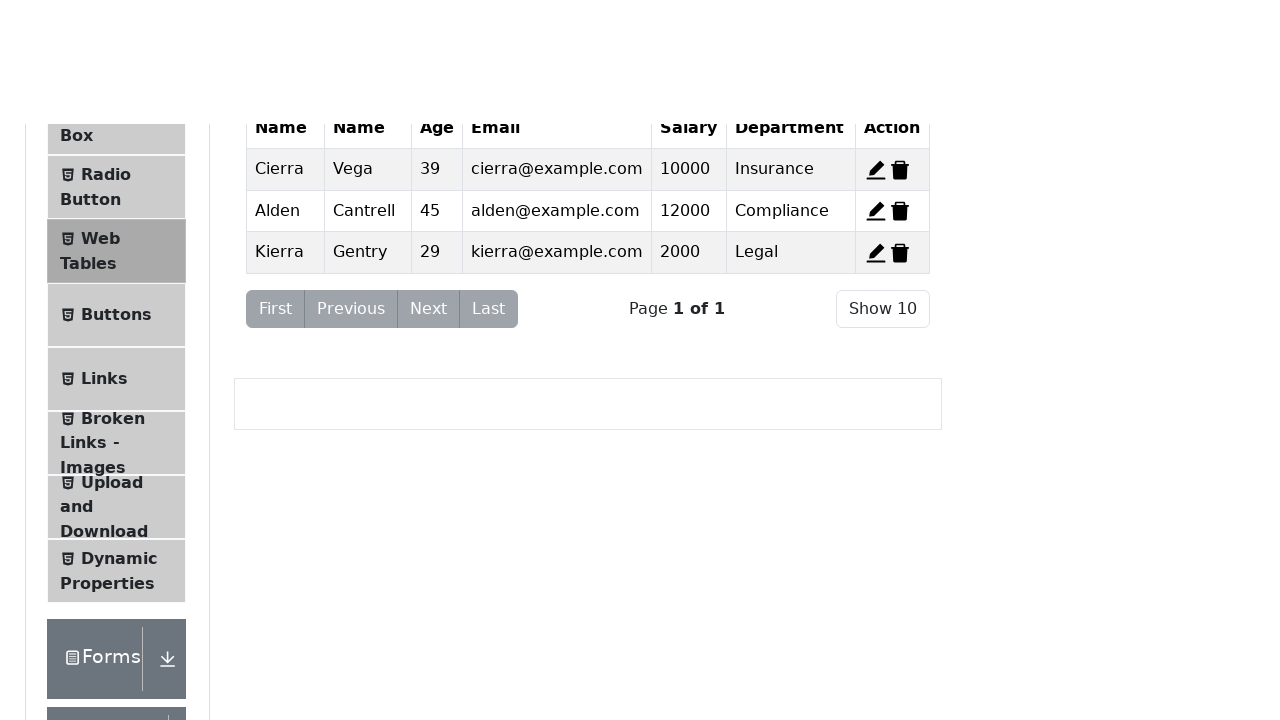

Clicked on 'Upload and Download' menu item at (112, 34) on span:text('Upload and Download')
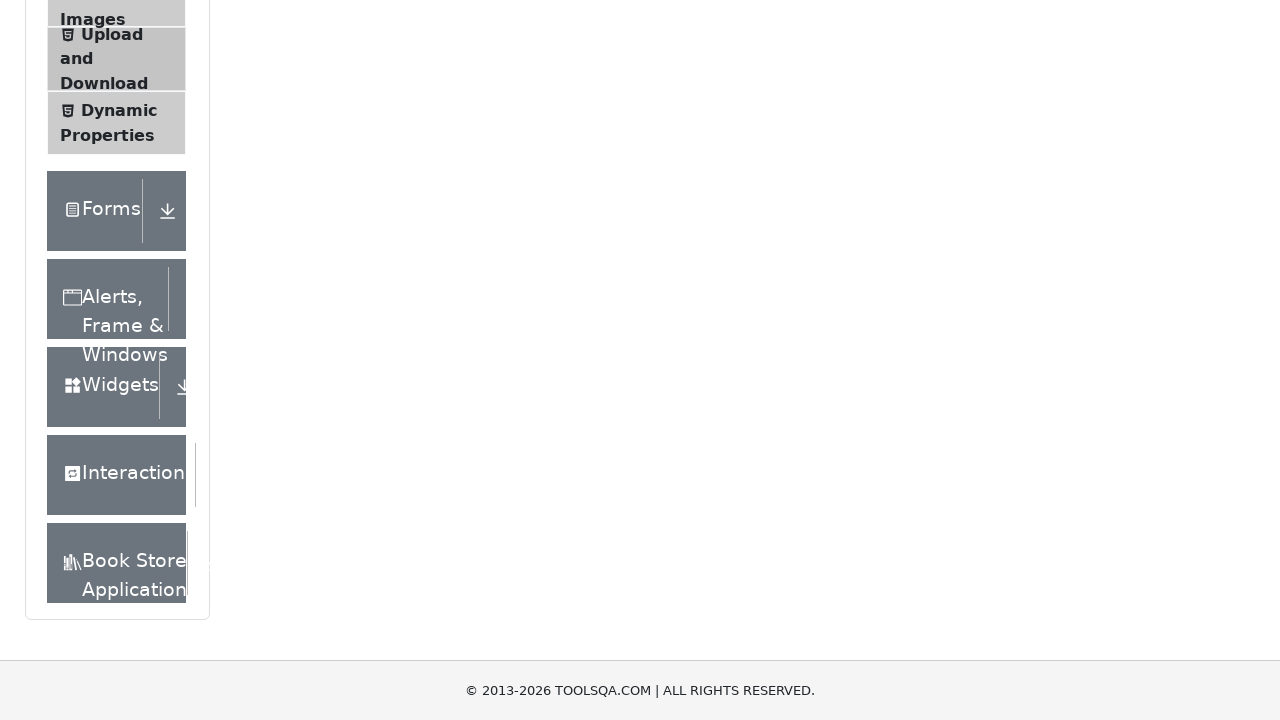

Upload file input element loaded
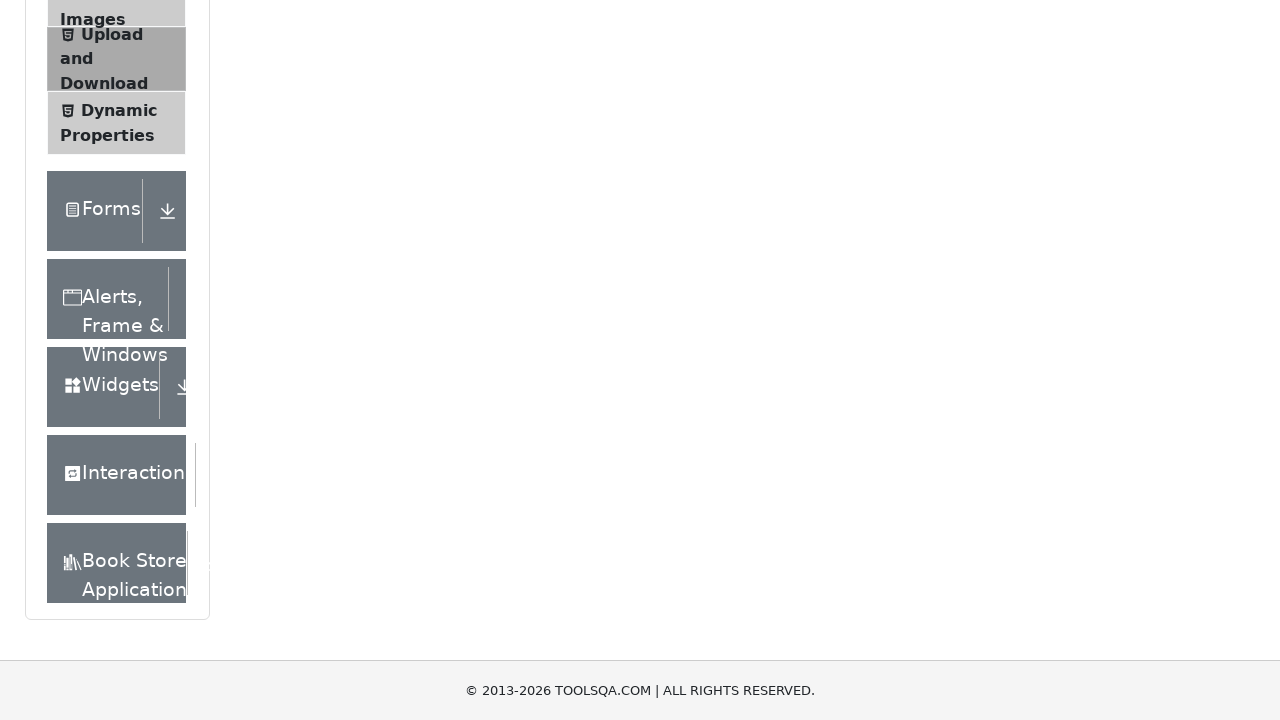

Clicked on the upload file input element at (588, 328) on #uploadFile
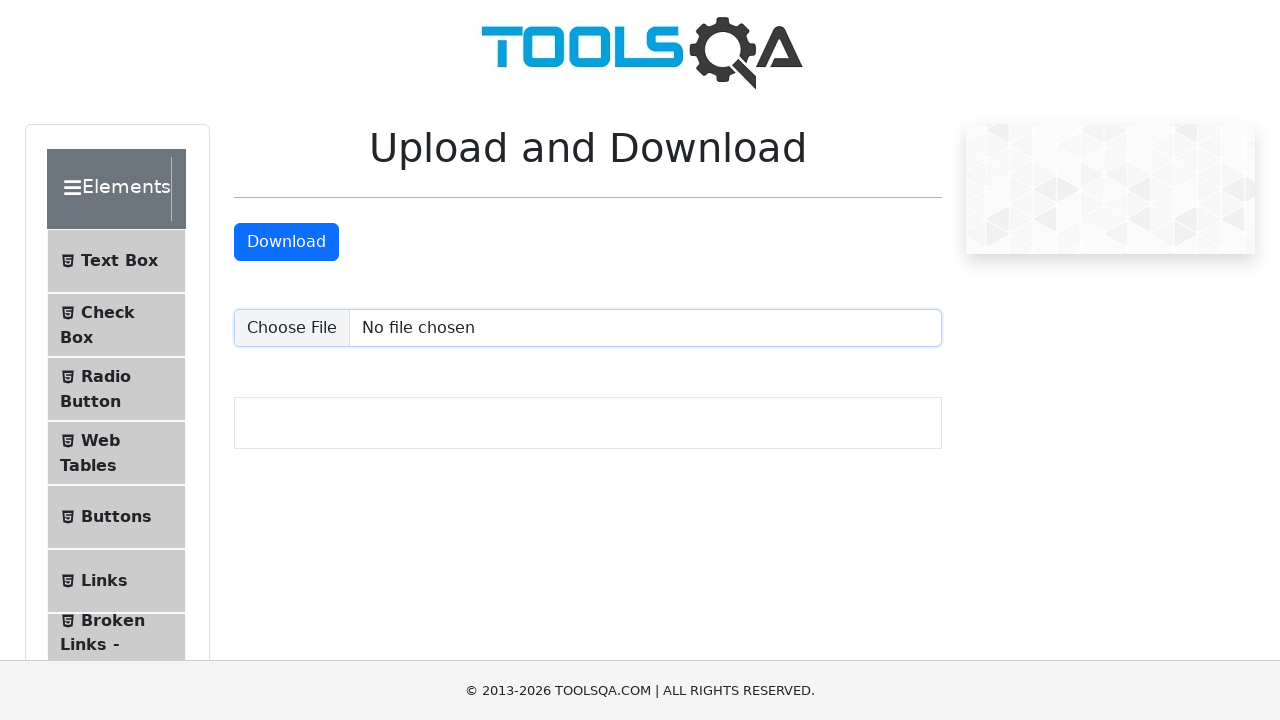

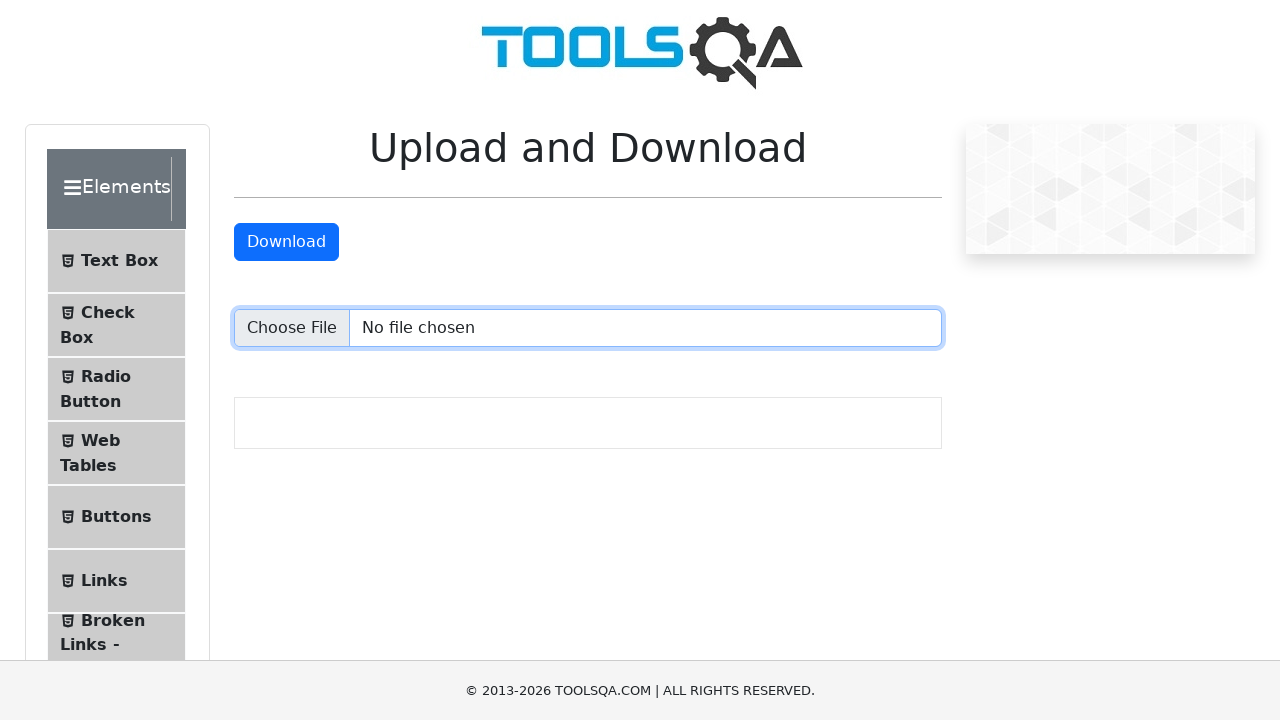